Tests form interaction by reading a hidden attribute value, calculating a mathematical result, filling in an answer field, selecting checkbox and radio button options, and submitting the form.

Starting URL: http://suninjuly.github.io/get_attribute.html

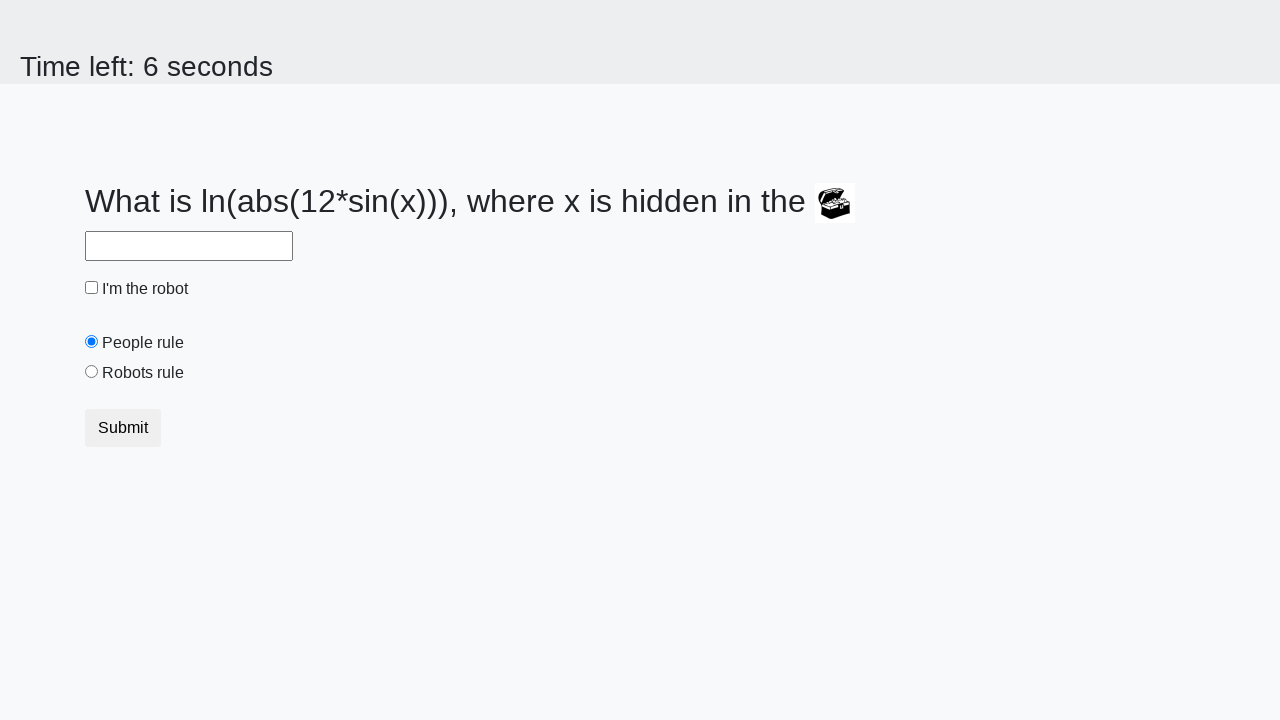

Retrieved treasure element and read 'valuex' attribute
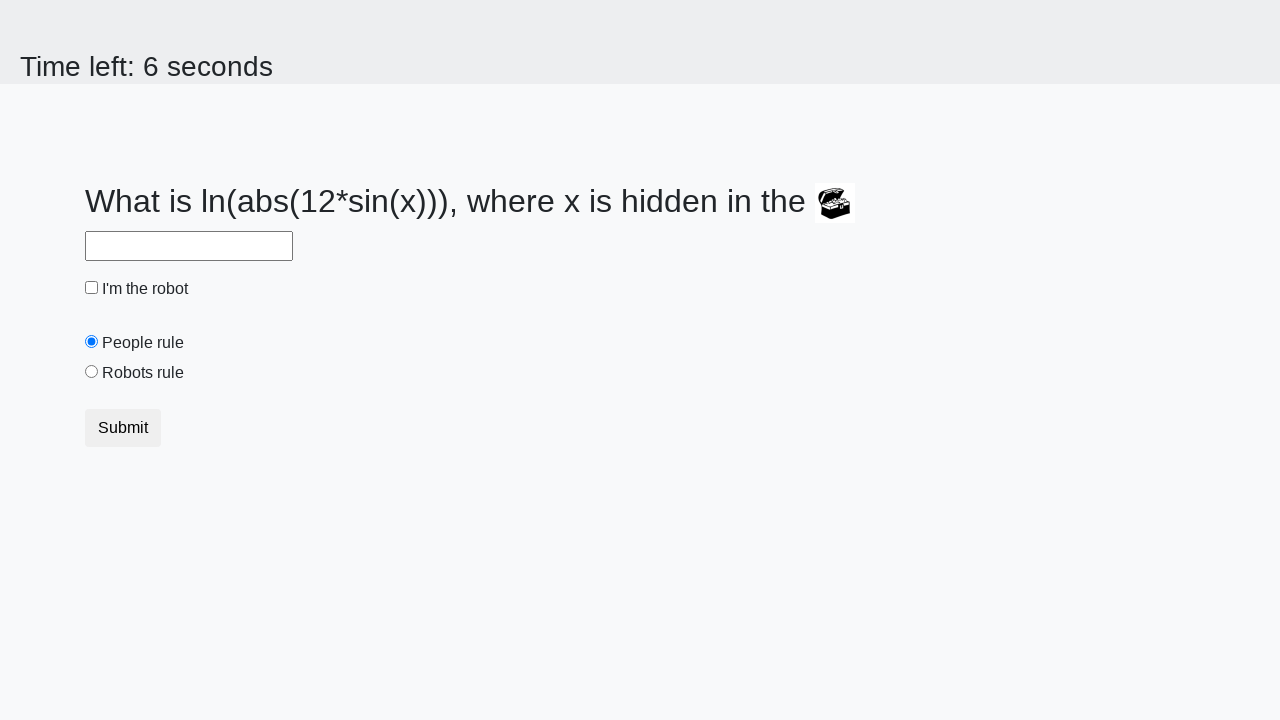

Calculated answer using formula: y = log(abs(12*sin(634)))
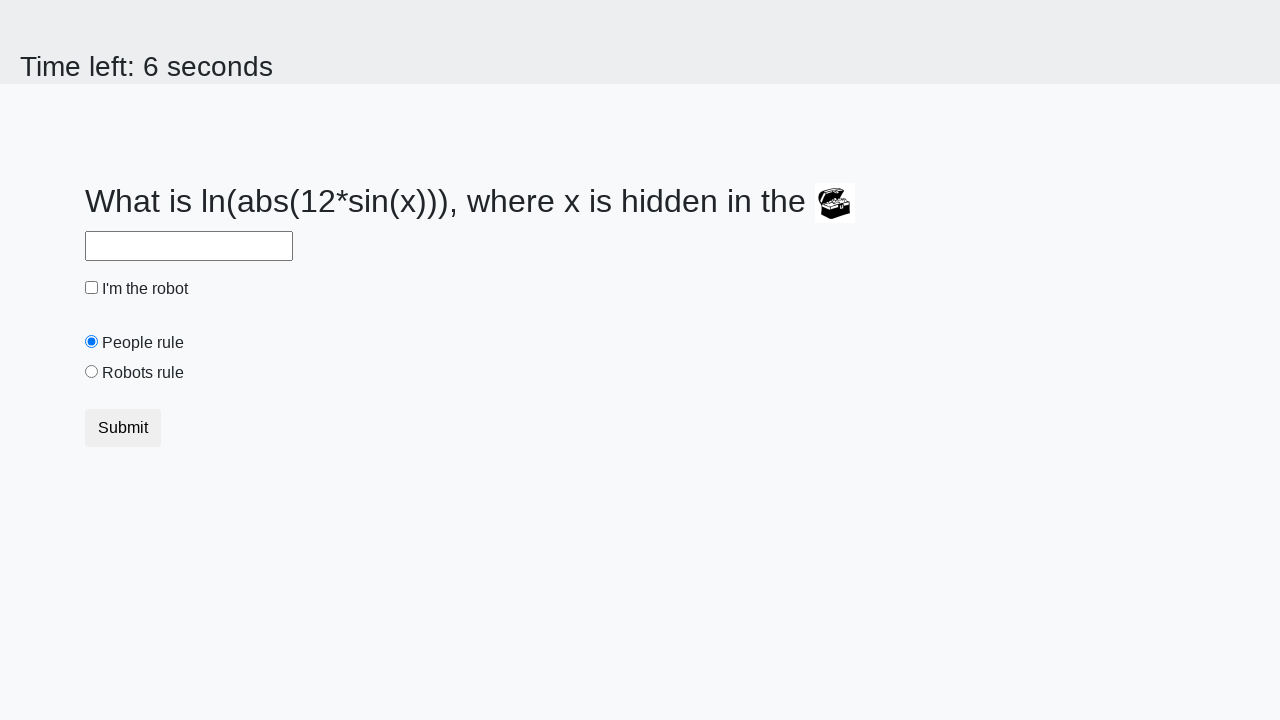

Filled answer field with calculated value: 1.9158478077269607 on #answer
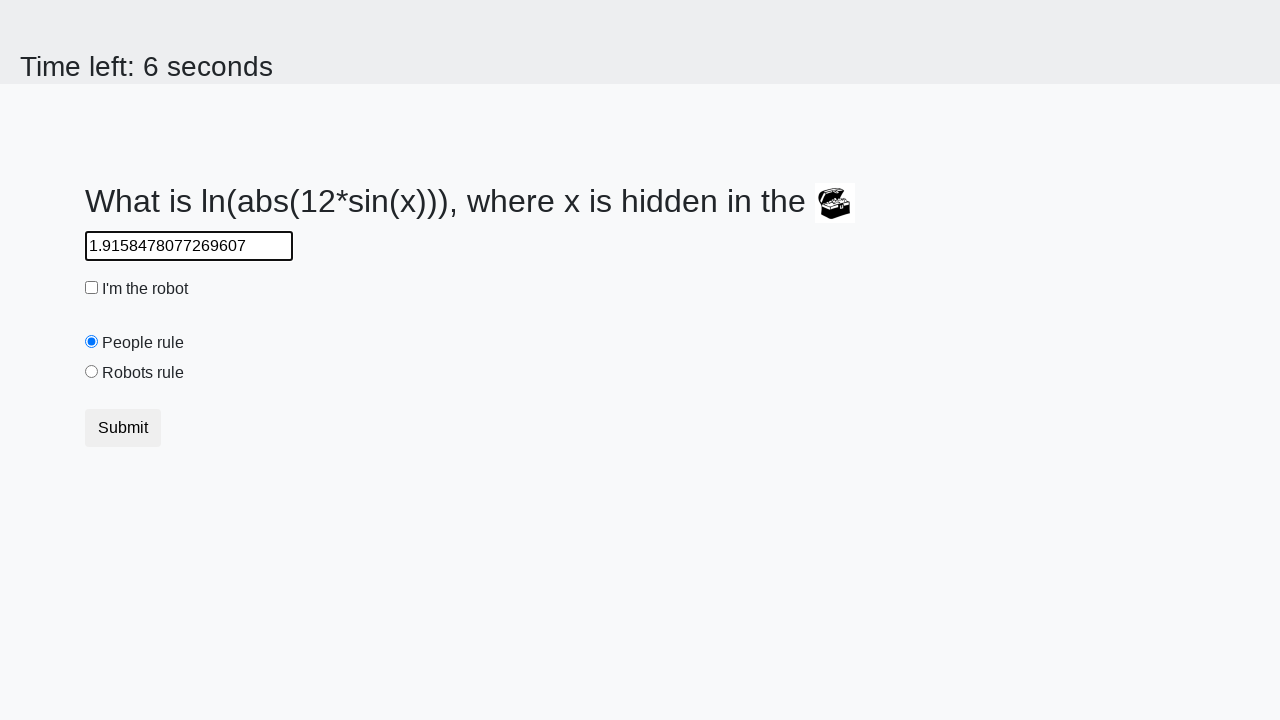

Checked the robot checkbox at (92, 288) on #robotCheckbox
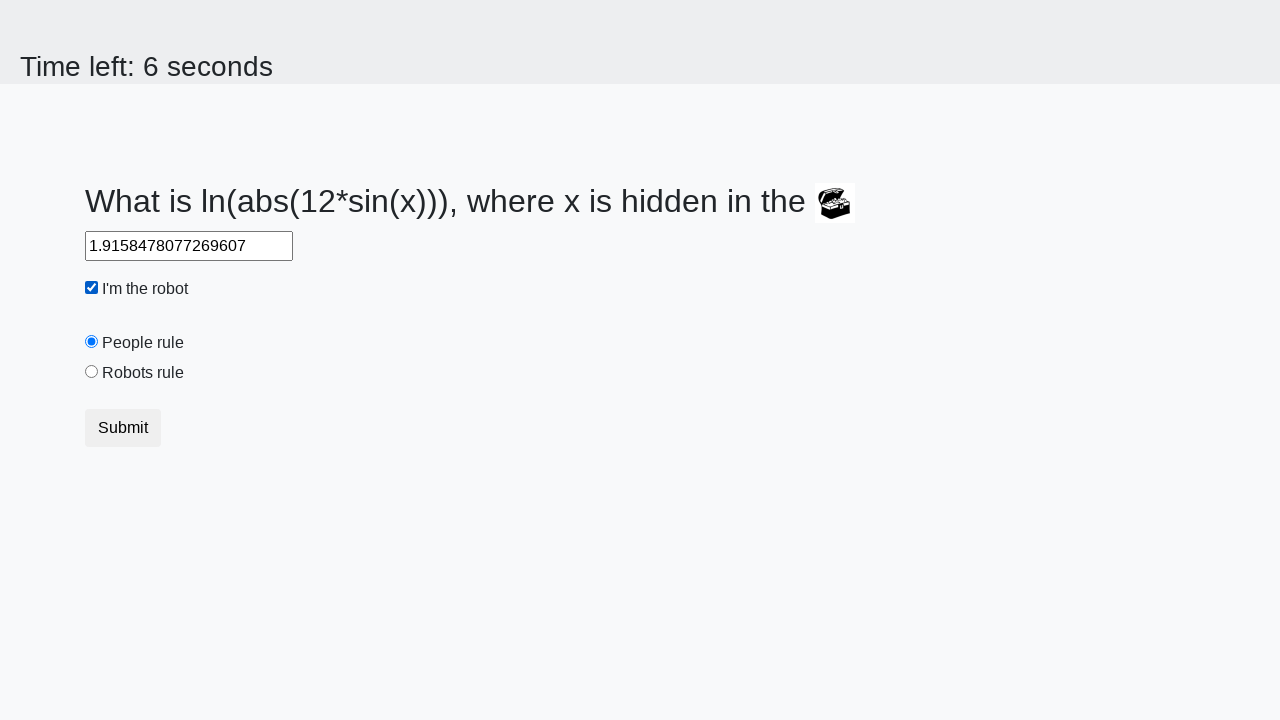

Selected the robots rule radio button at (92, 372) on #robotsRule
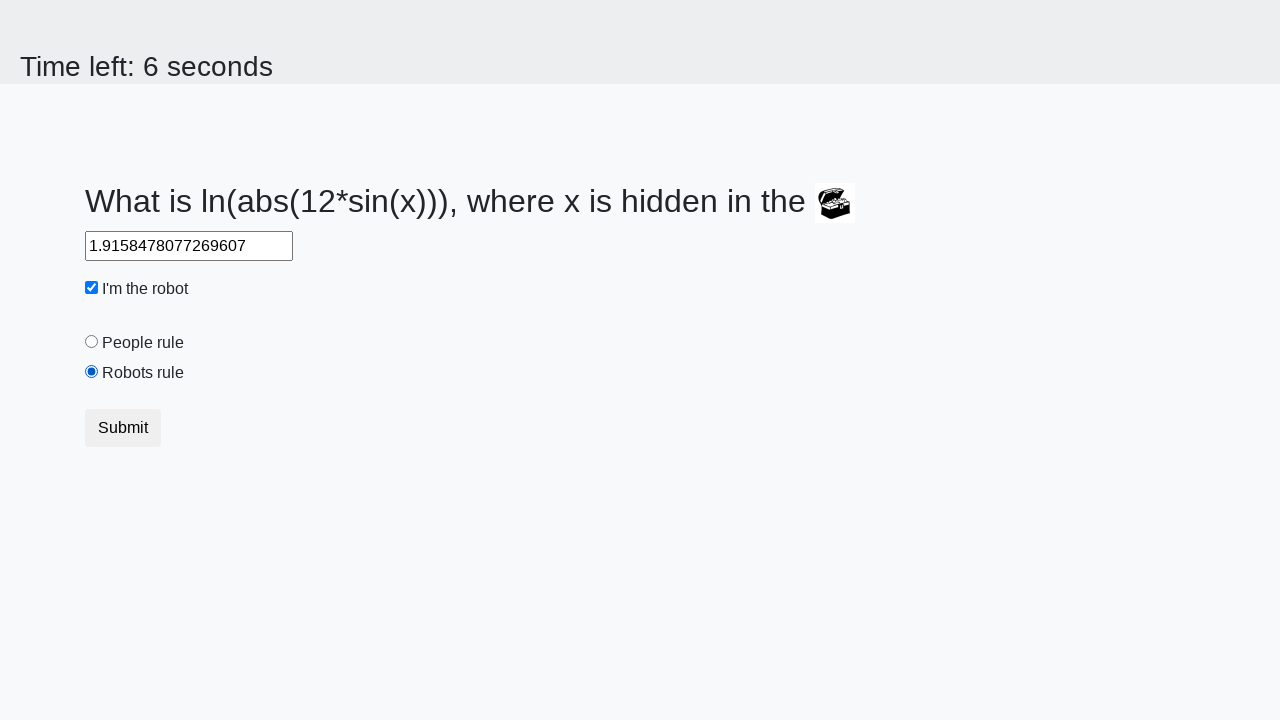

Clicked the submit button to complete form submission at (123, 428) on button.btn
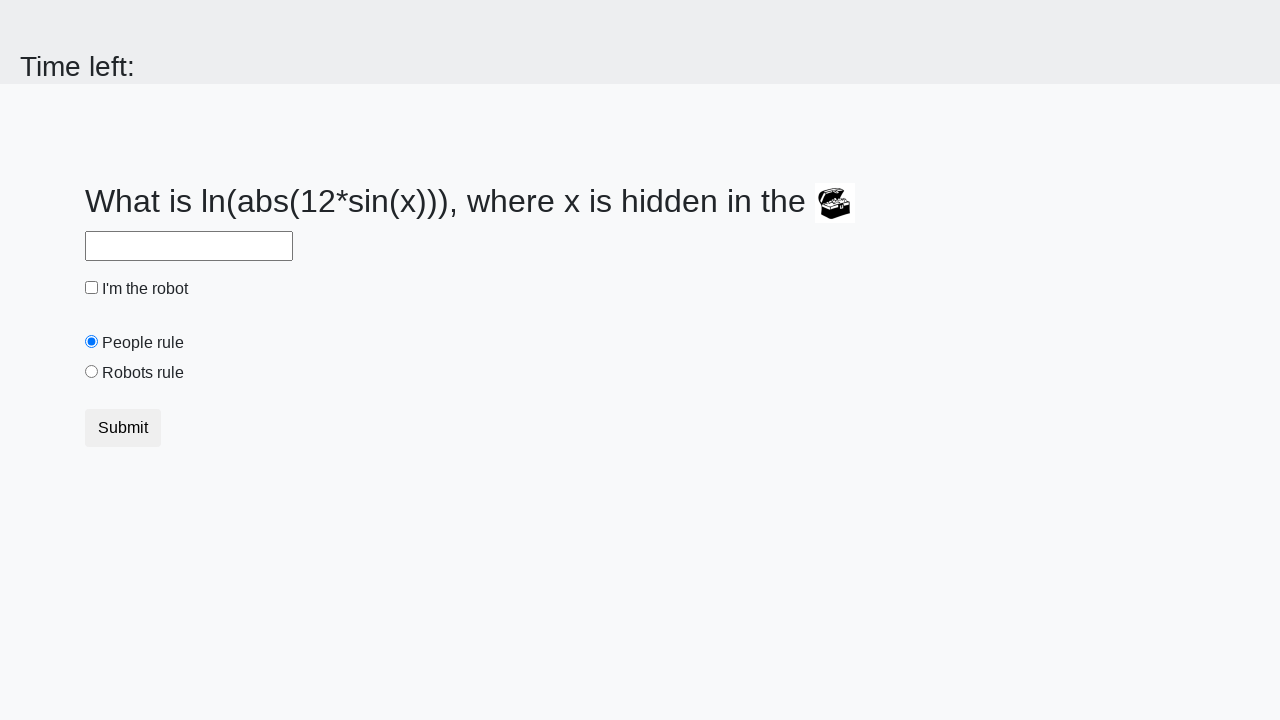

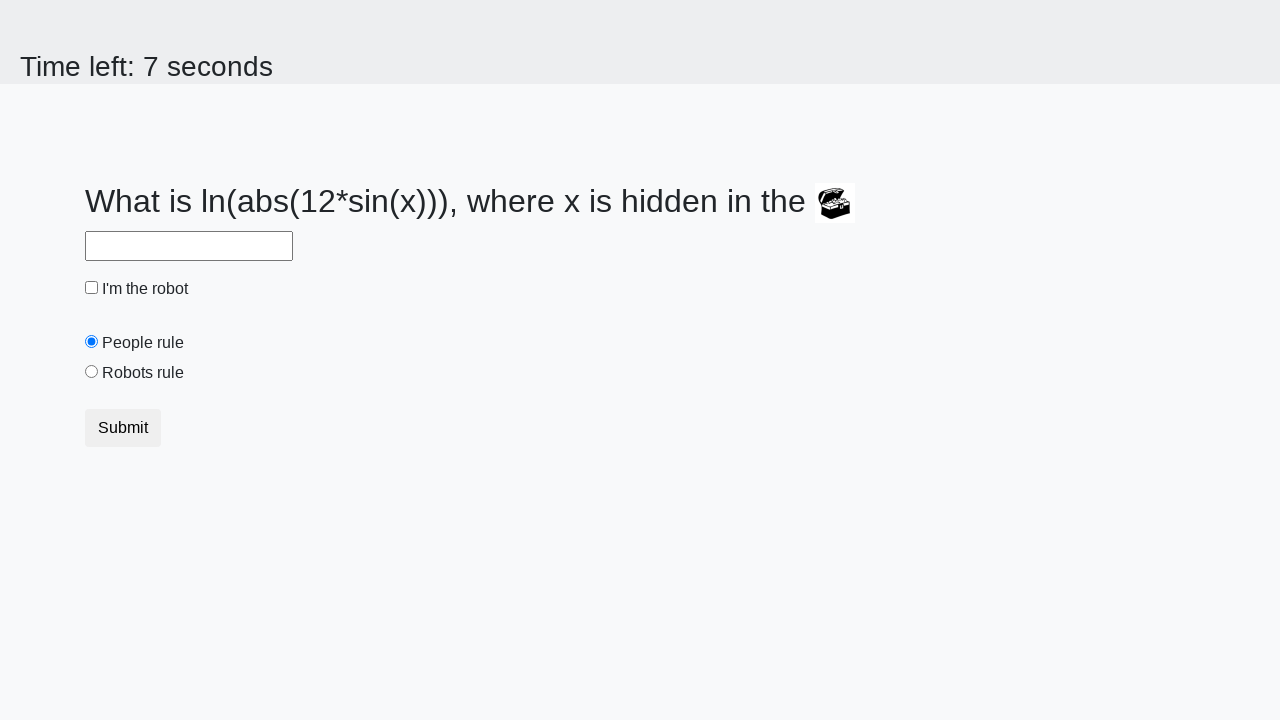